Tests an e-commerce grocery site by searching for products containing "ca", verifying 4 results appear, adding items to cart, and checking the brand name is displayed correctly

Starting URL: https://rahulshettyacademy.com/seleniumPractise/#/

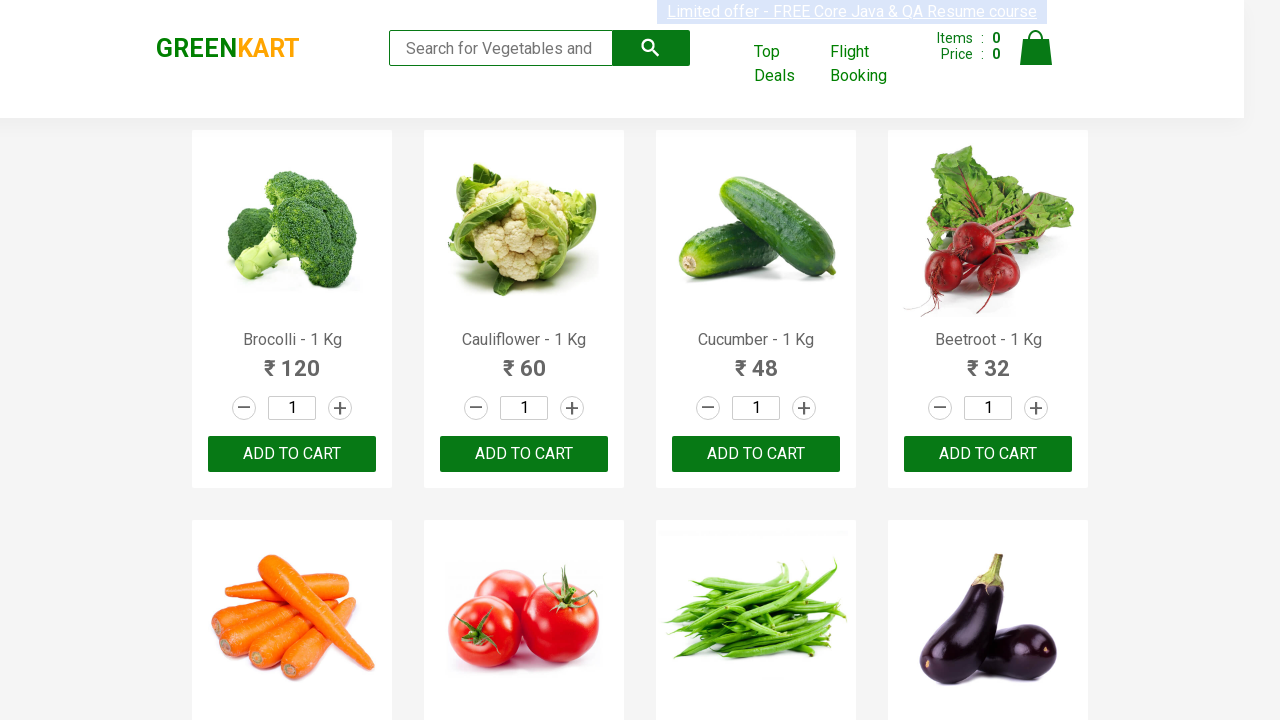

Filled search field with 'ca' on input[type='search']
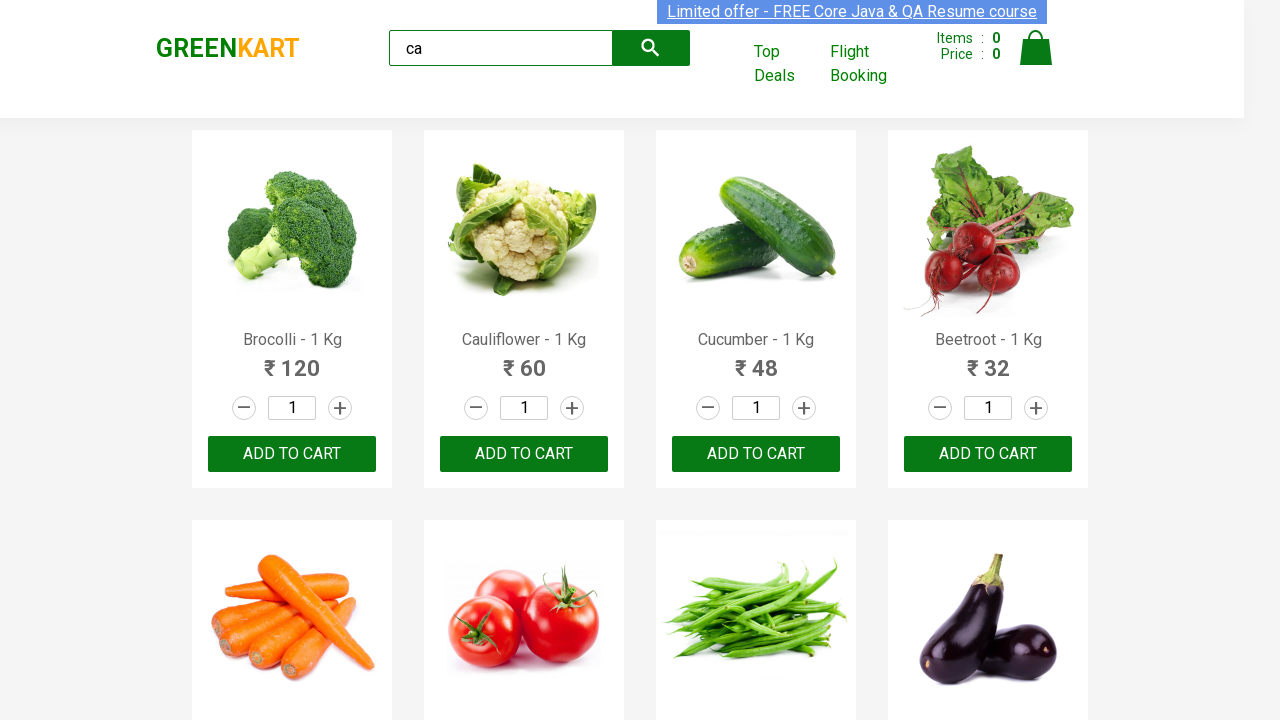

Waited 2000ms for search results to filter
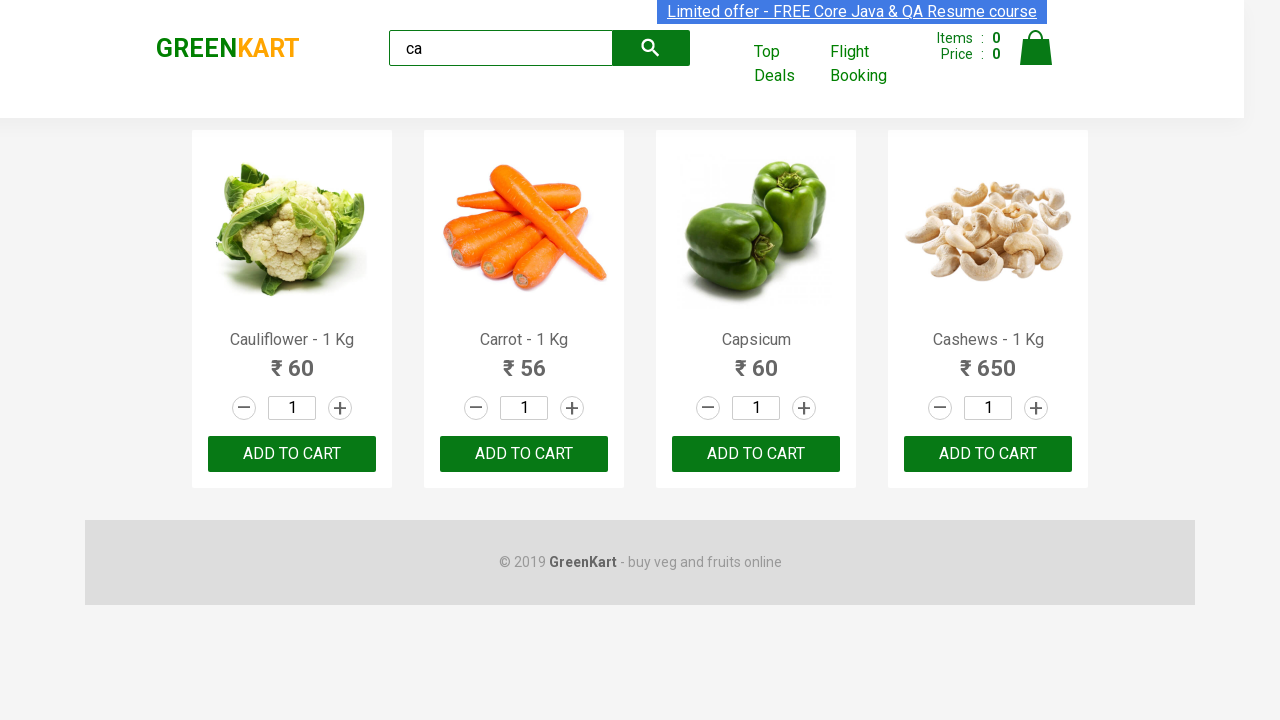

Waited for visible products to appear
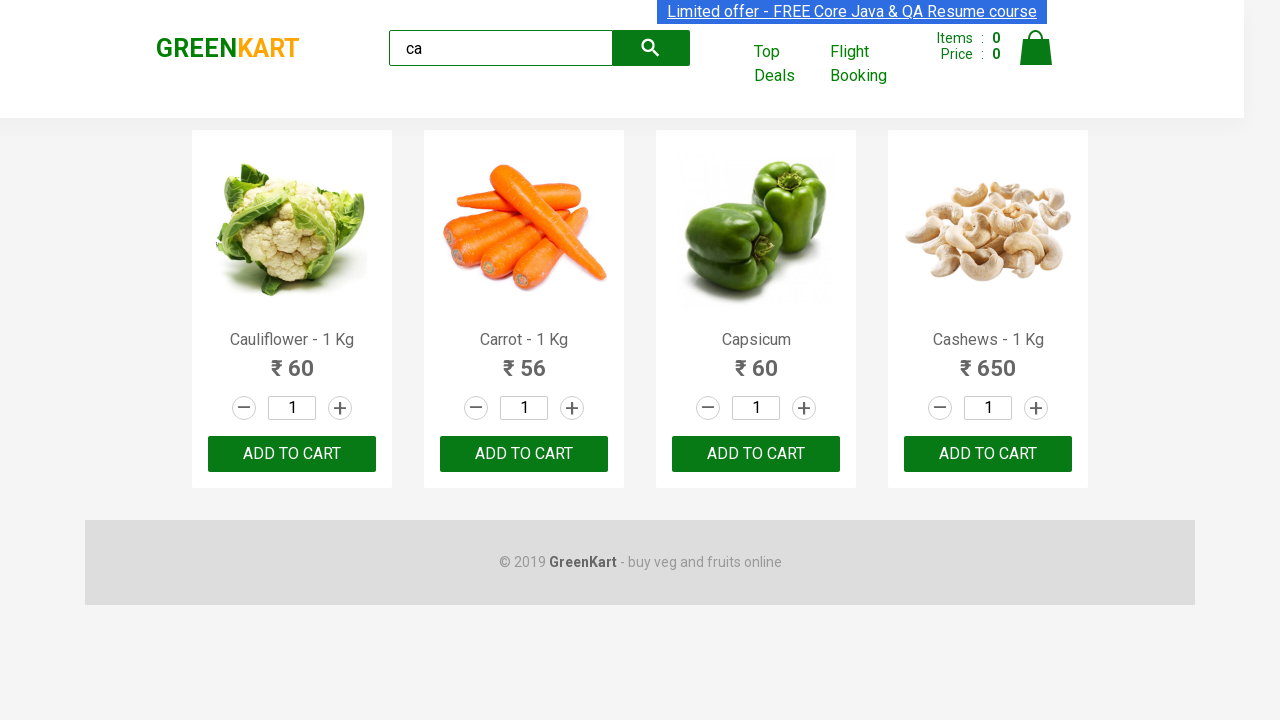

Located all visible products
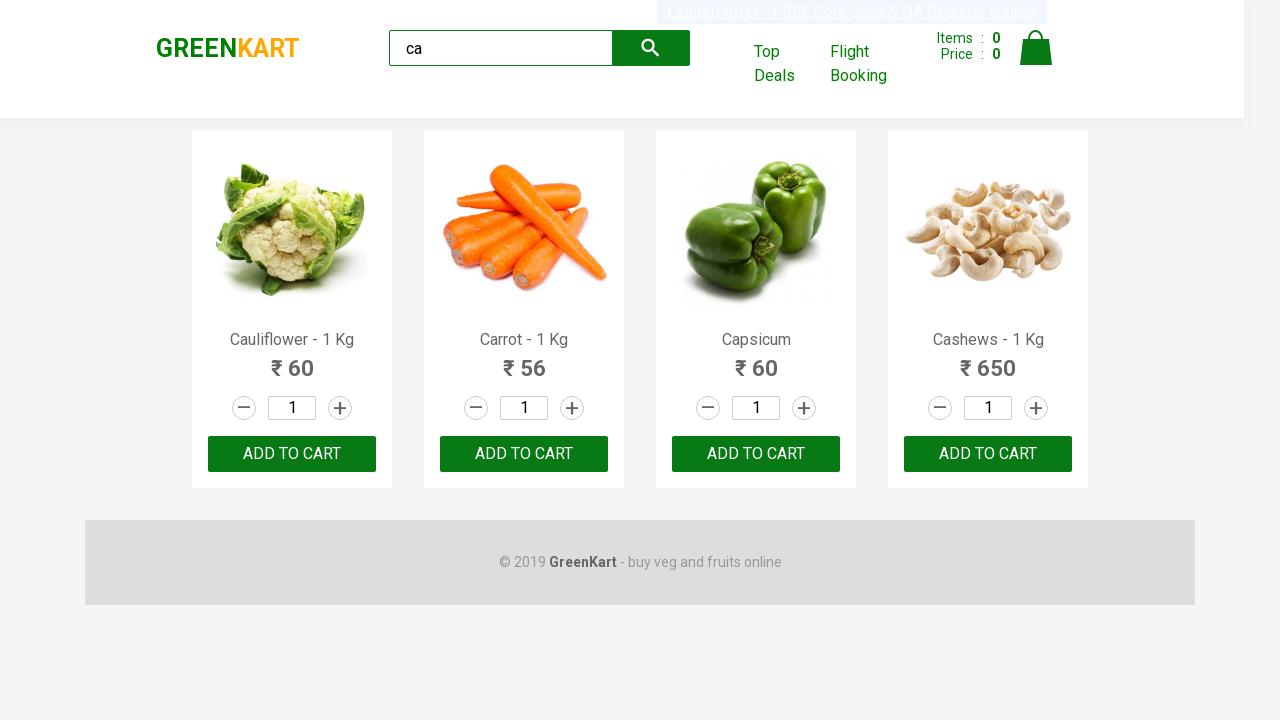

Verified that 4 visible products are displayed
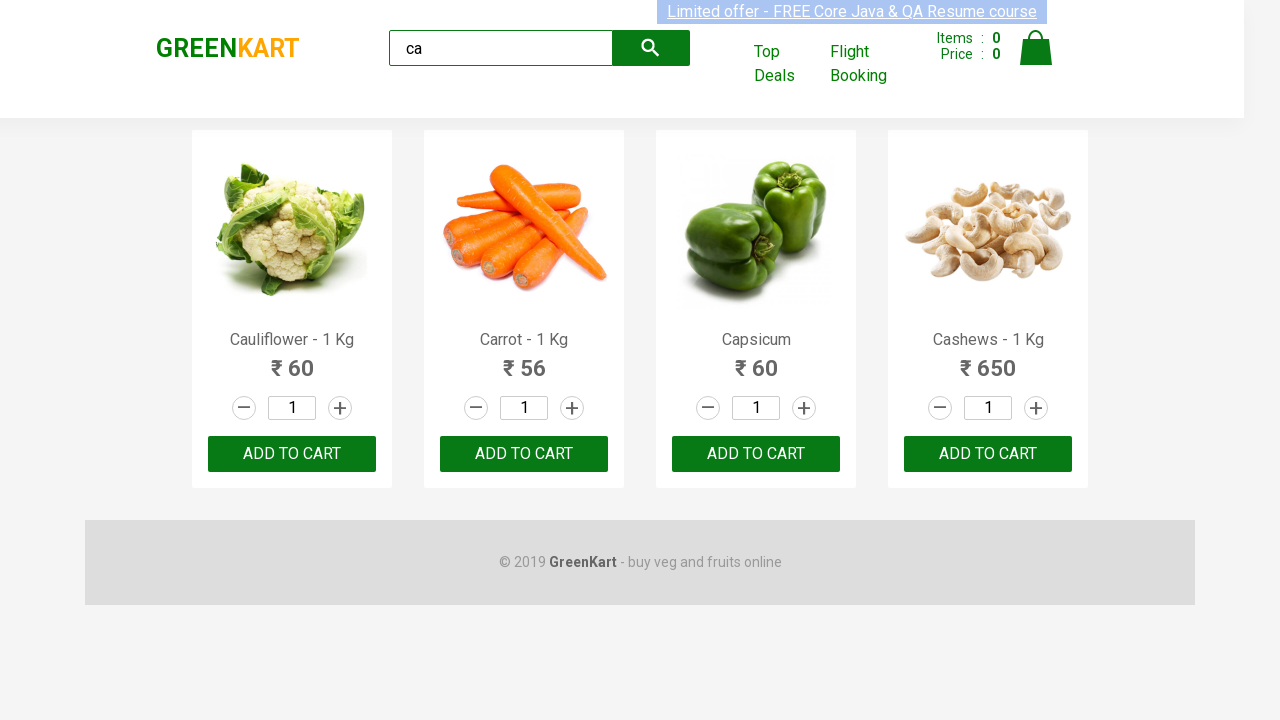

Added 2nd product to cart by clicking ADD TO CART button at (524, 454) on .products .product >> nth=1 >> text=ADD TO CART
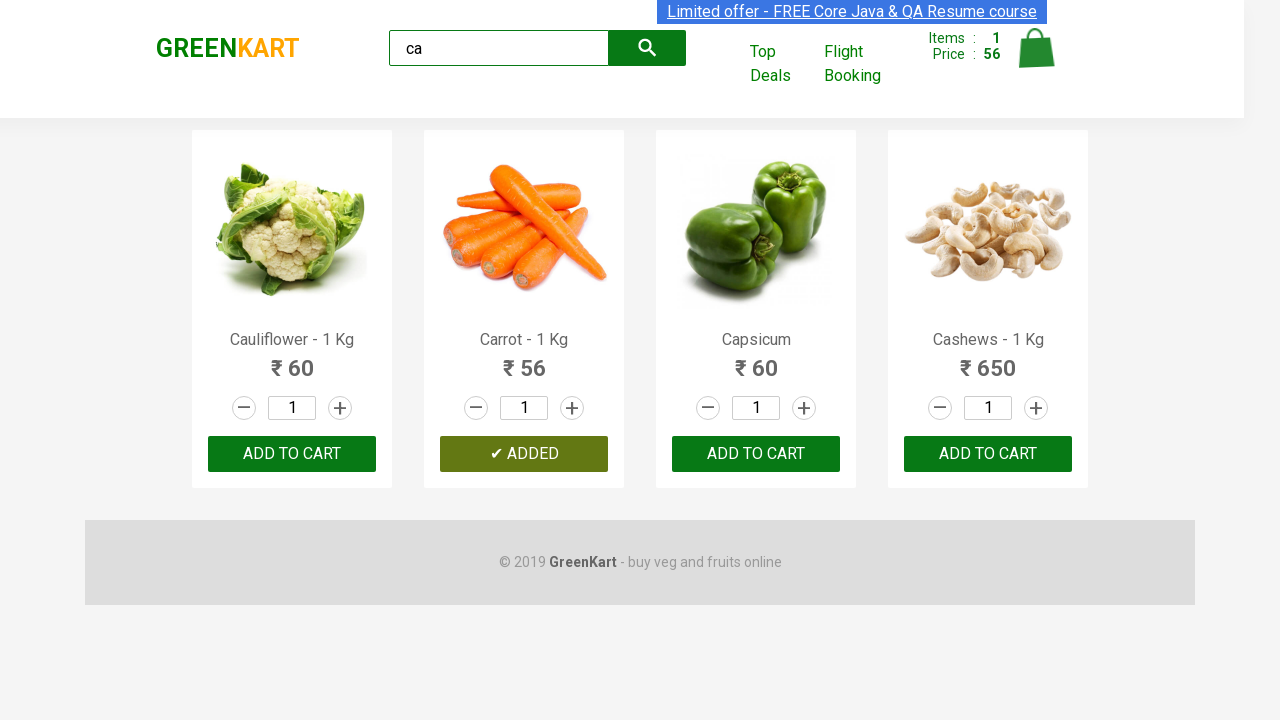

Located all products in search results
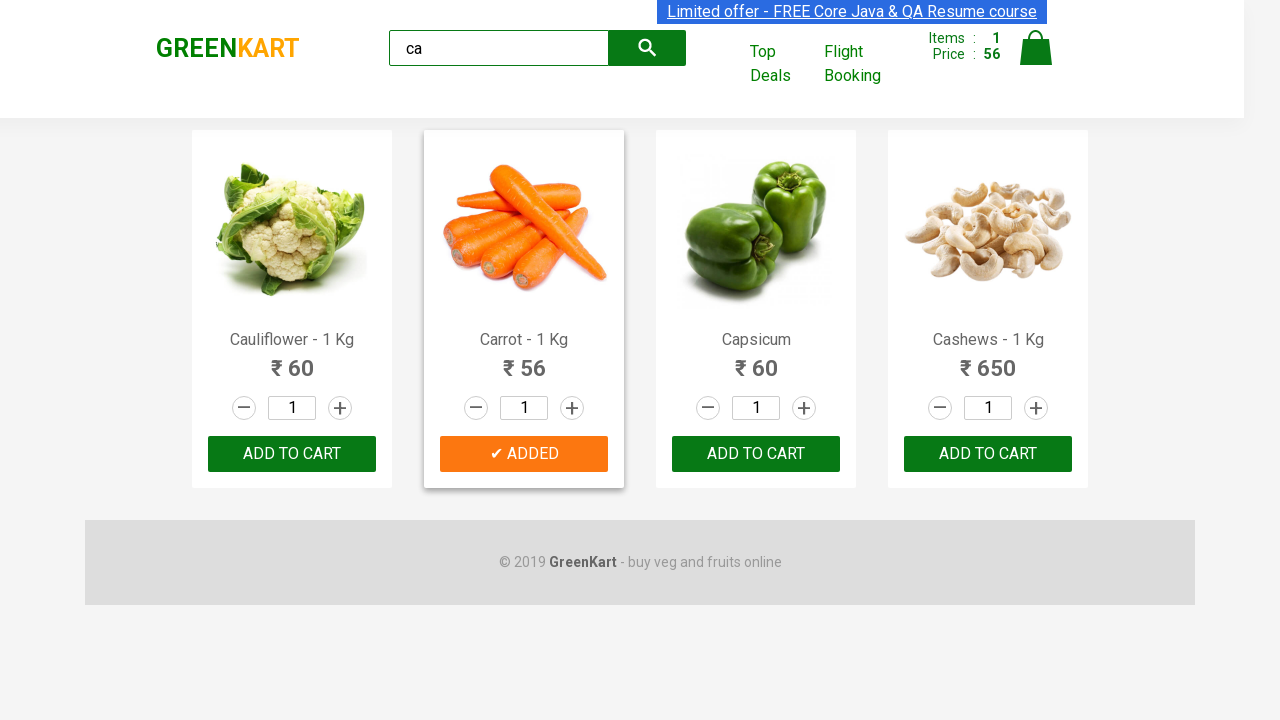

Counted 4 total products
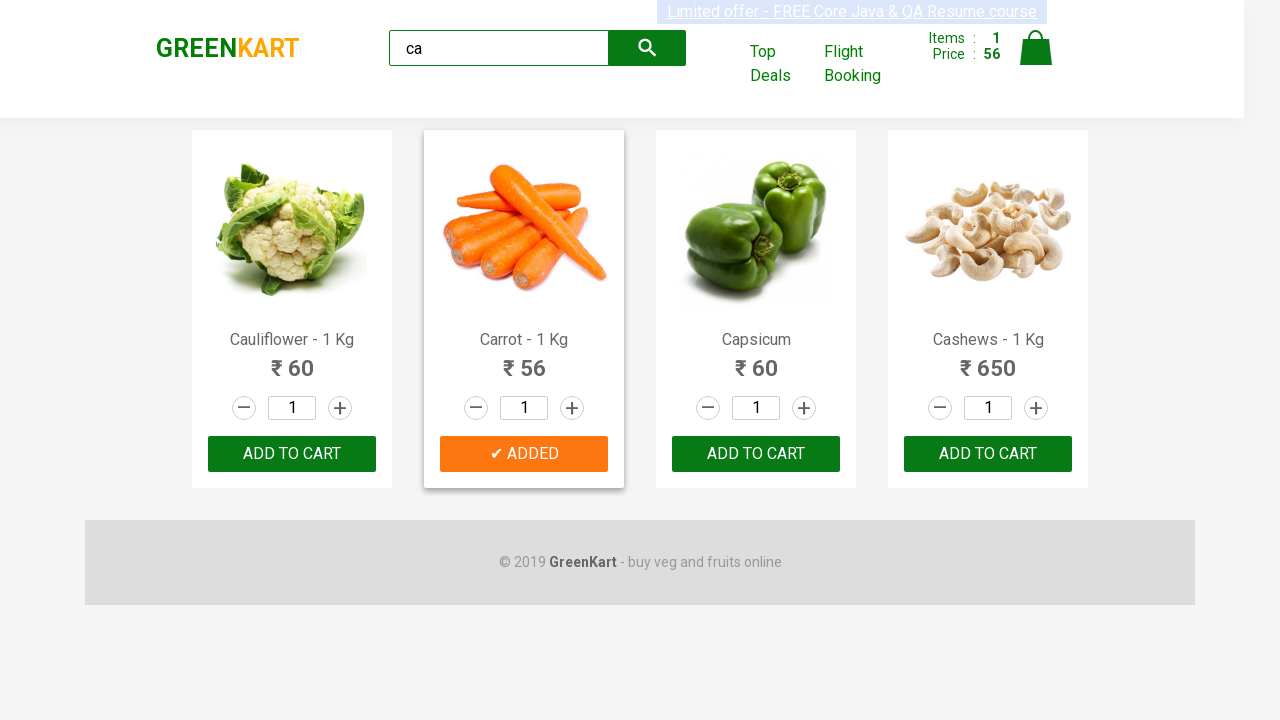

Retrieved product name at index 0: 'Cauliflower - 1 Kg'
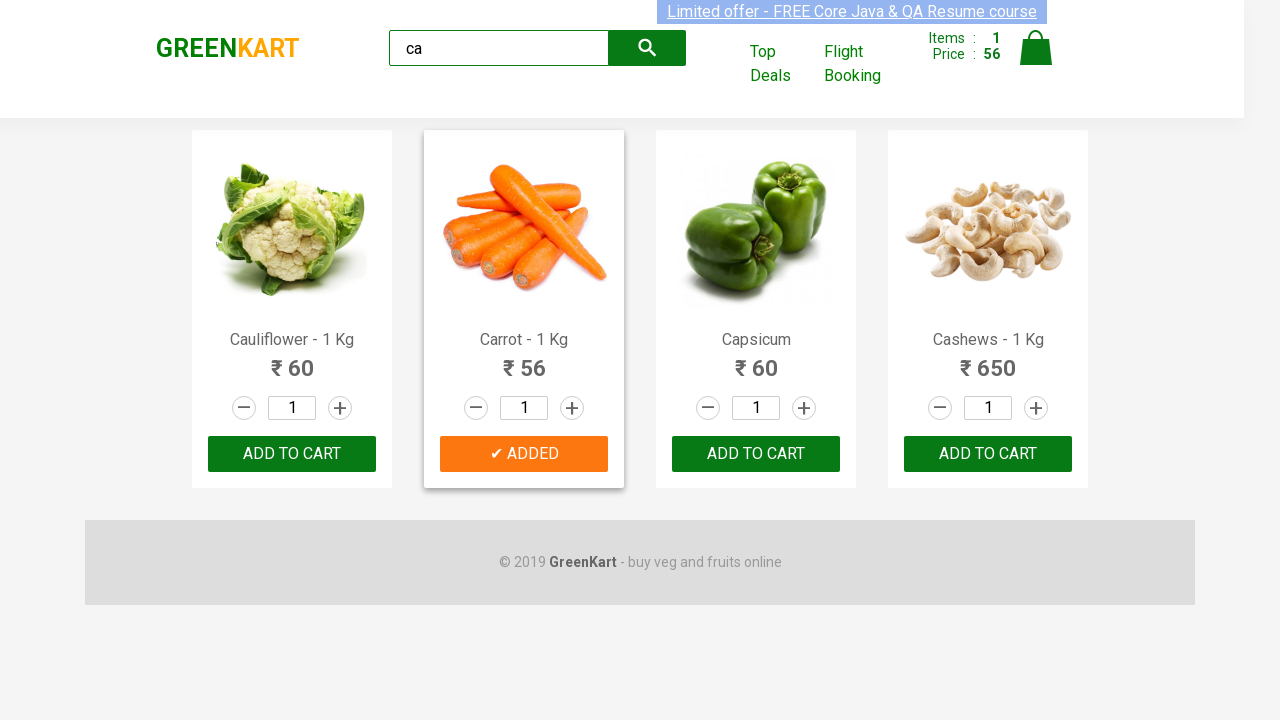

Found Cauliflower product and clicked ADD TO CART button at (292, 454) on .products .product >> nth=0 >> div button
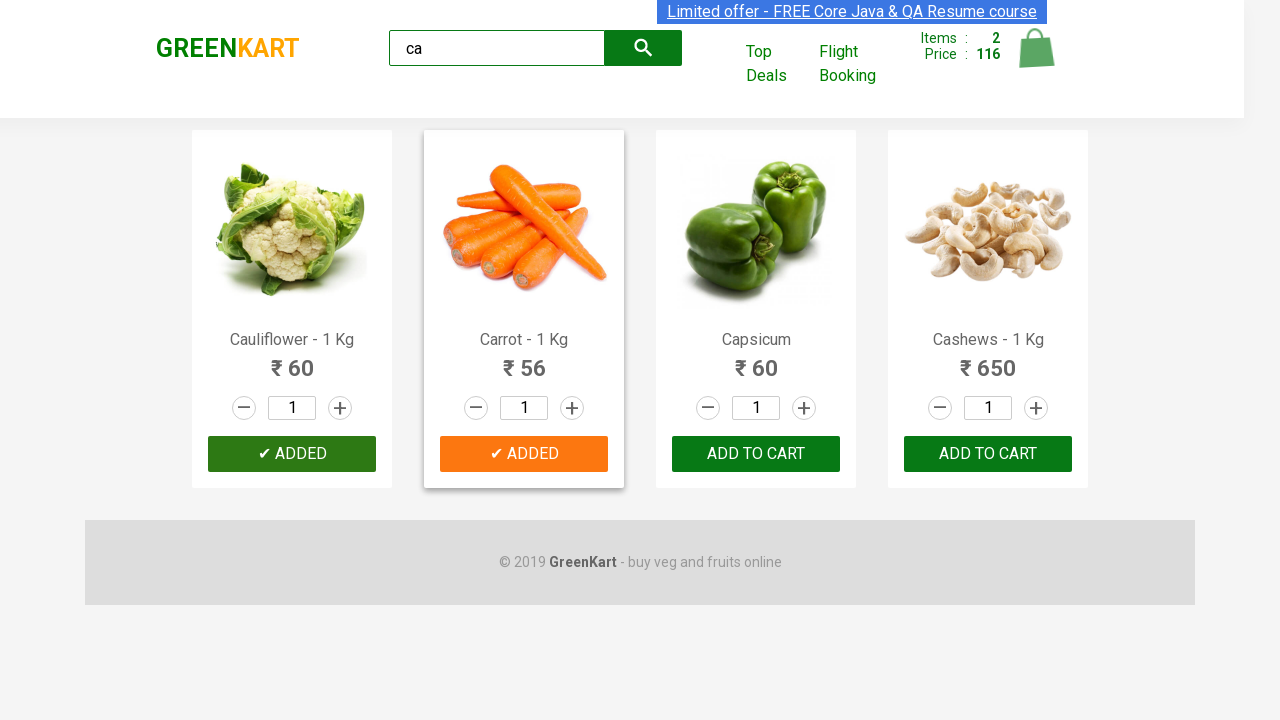

Located brand element
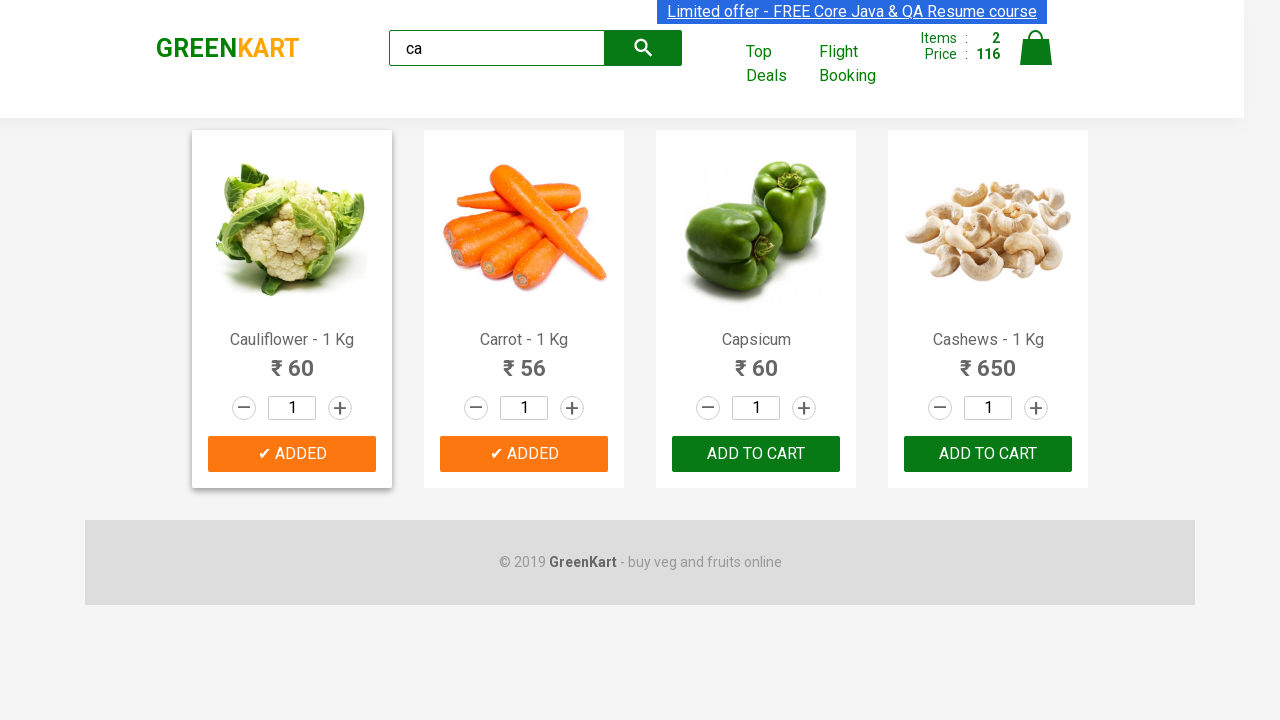

Verified brand name is 'GREENKART'
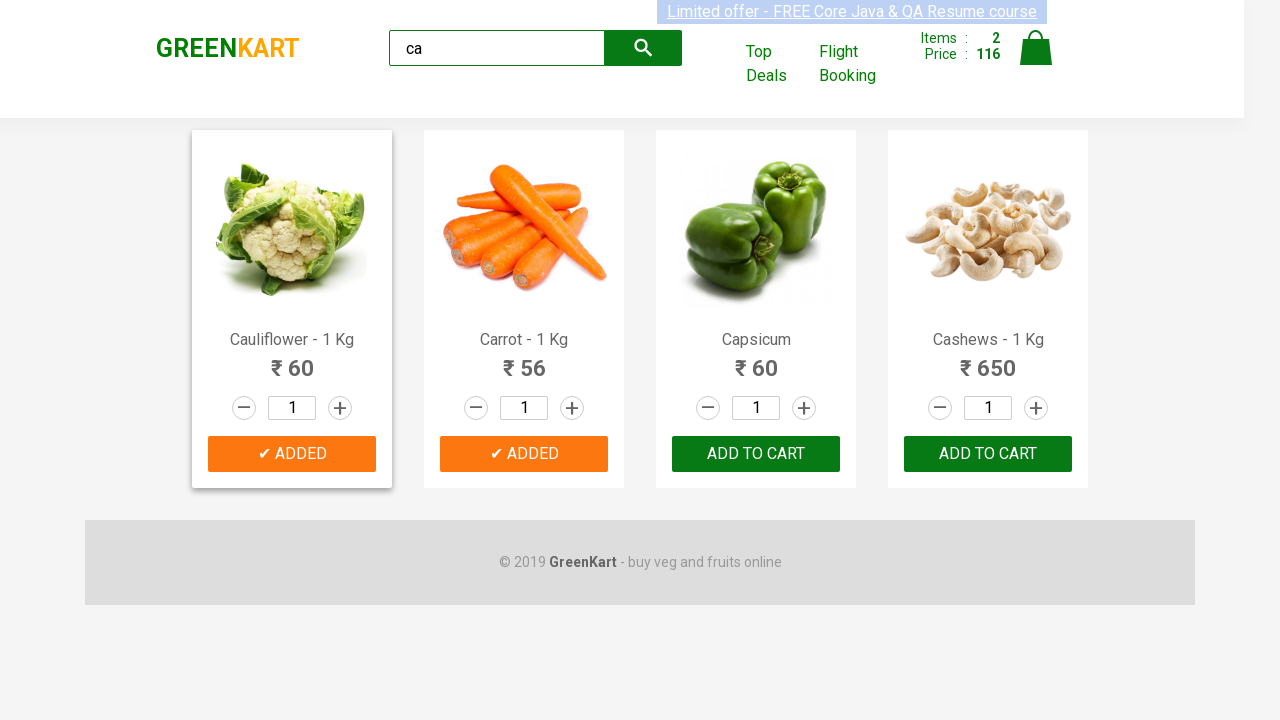

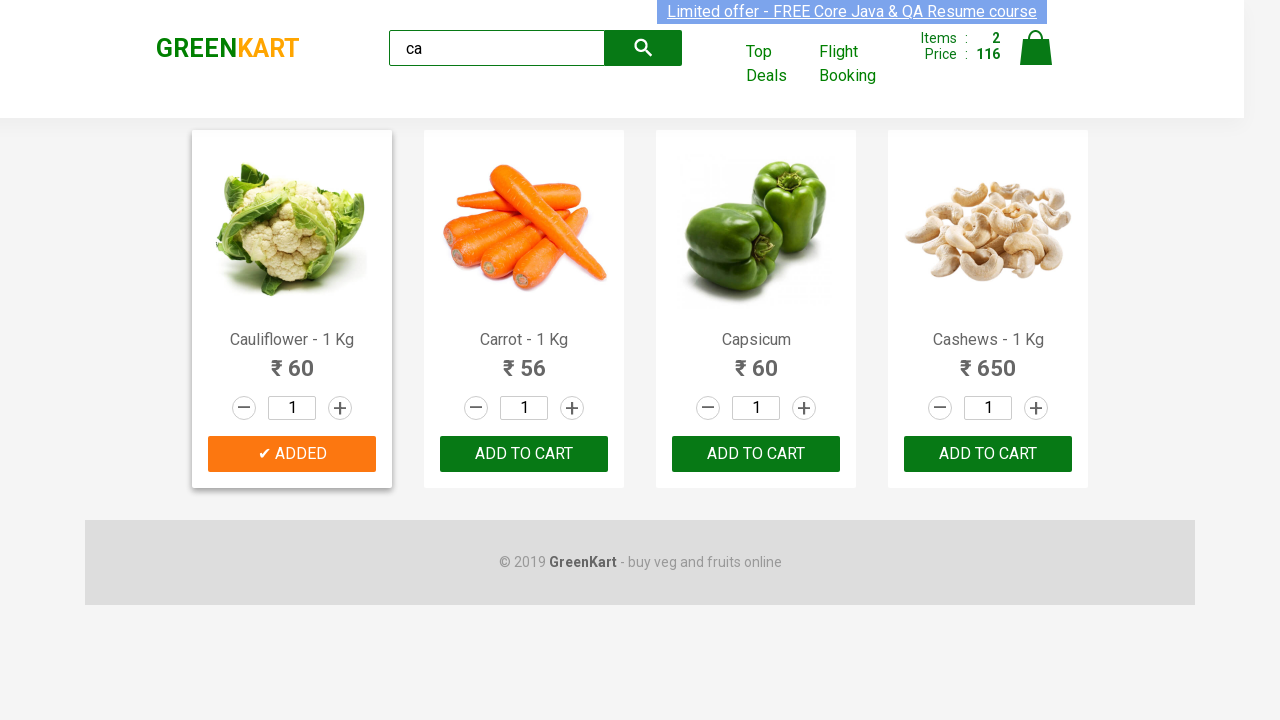